Tests AJAX loading panel functionality by clicking on a calendar date and waiting for the loading panel to appear and disappear

Starting URL: https://demos.telerik.com/aspnet-ajax/ajaxloadingpanel/functionality/explicit-show-hide/defaultcs.aspx

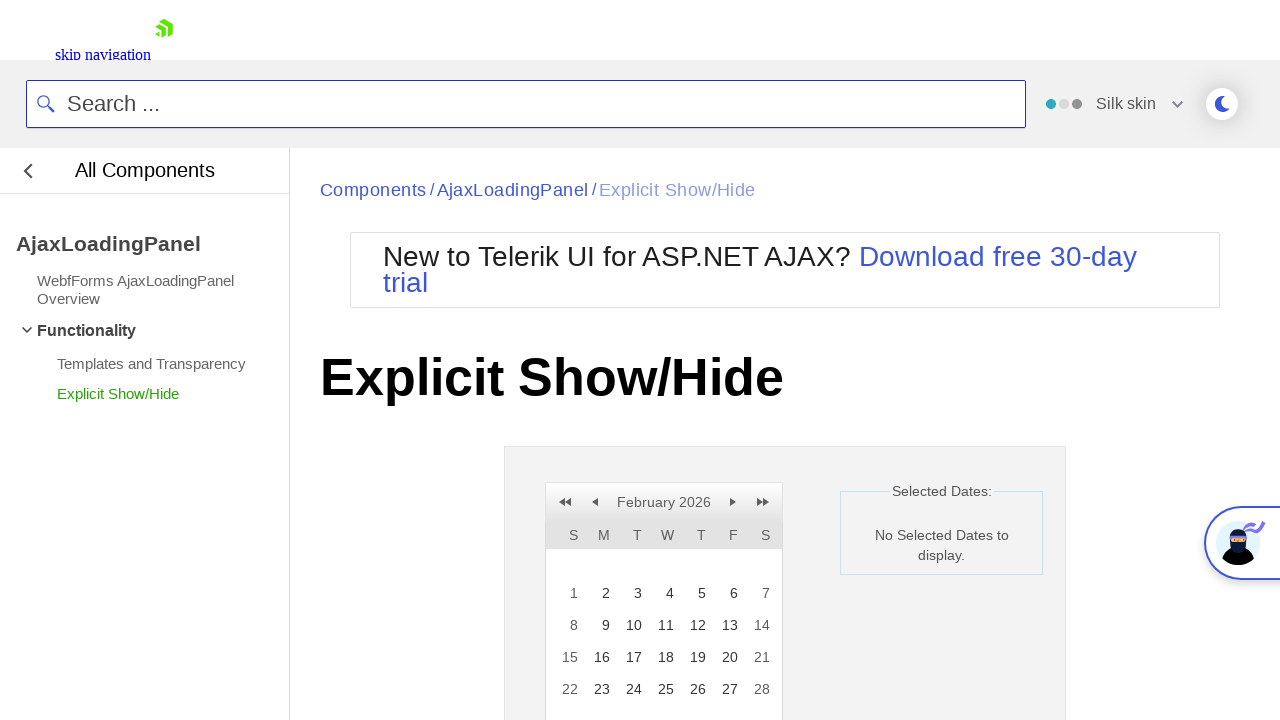

Waited for calendar to be visible
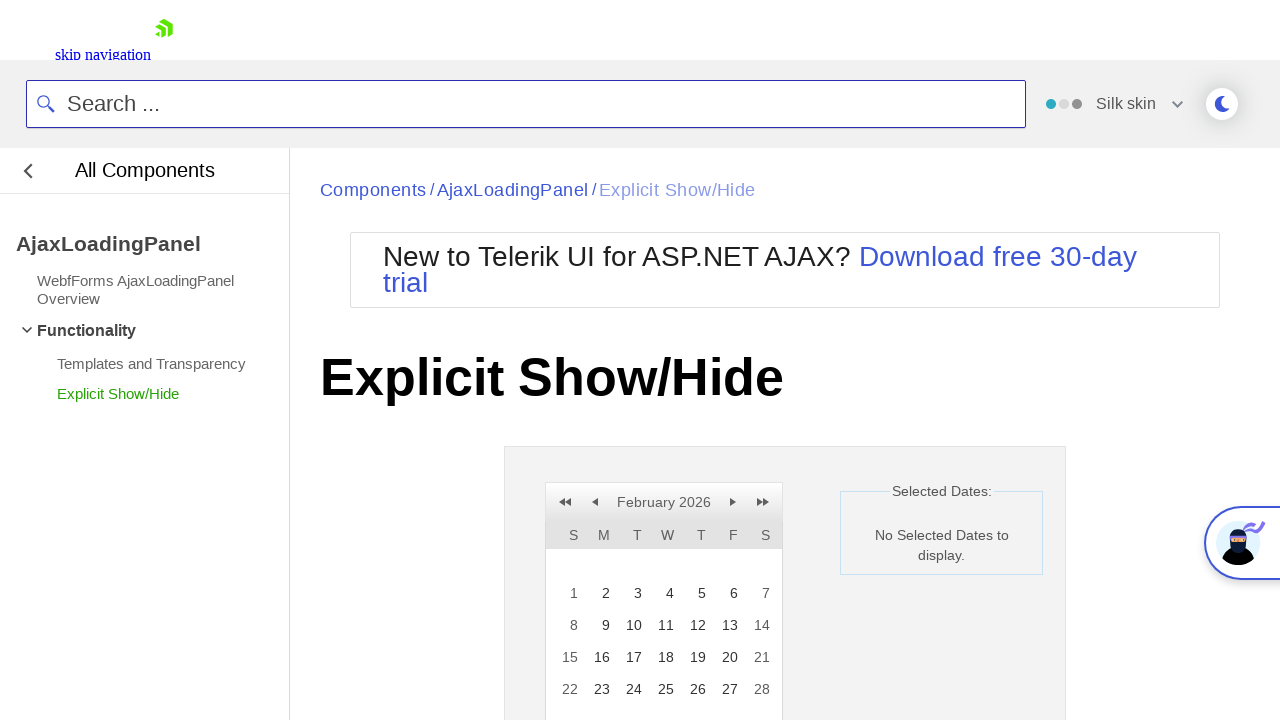

Clicked on day 4 in the calendar at (664, 593) on xpath=//a[text()='4']
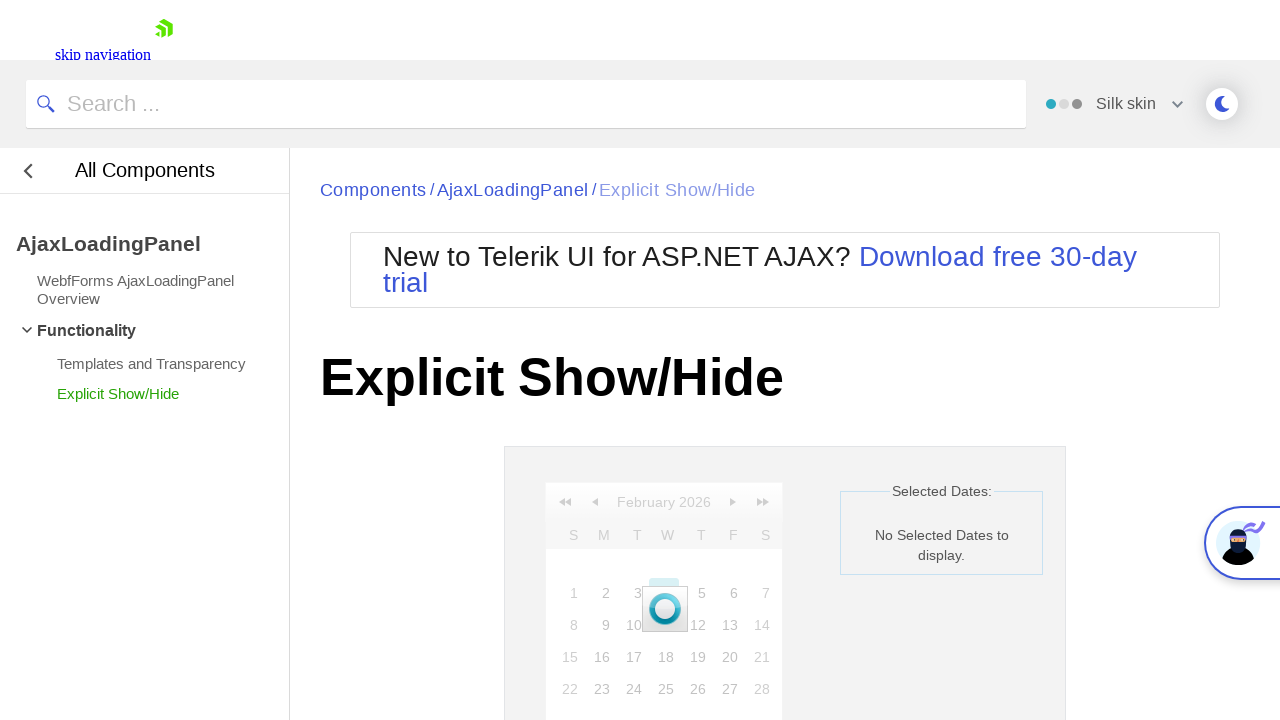

Loading panel disappeared after calendar selection
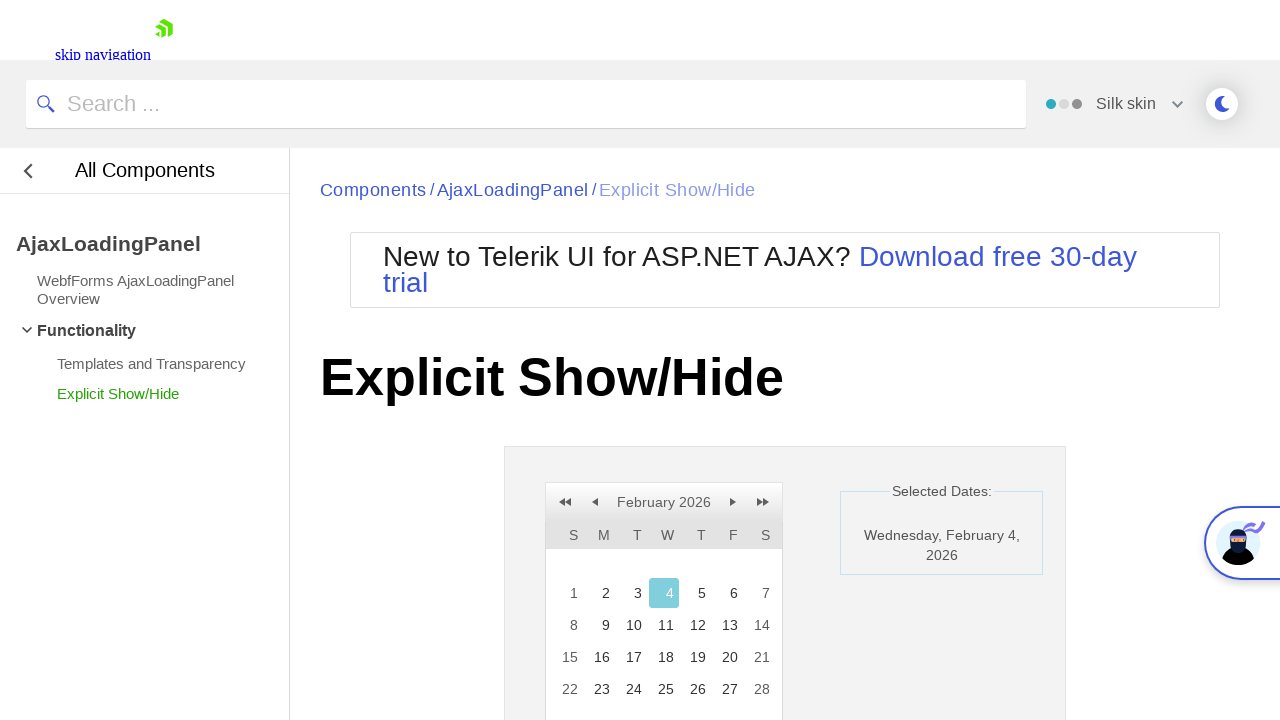

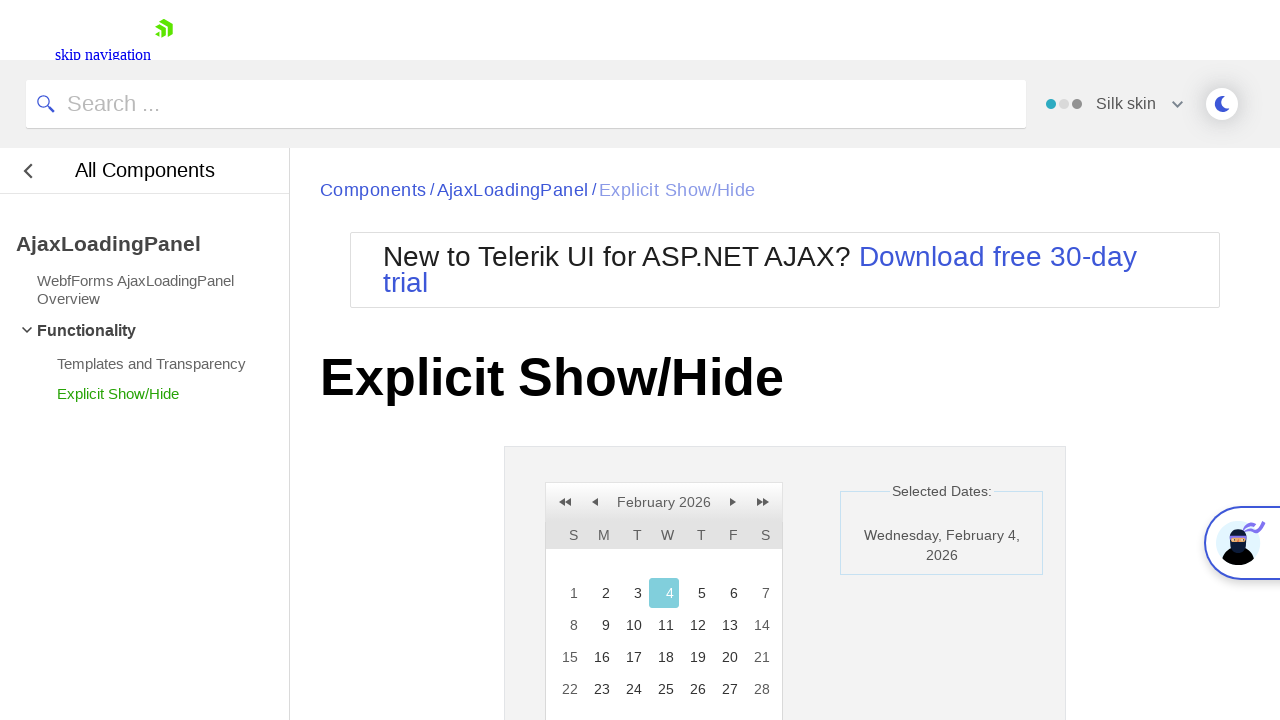